Tests that clicking filter links highlights the currently applied filter

Starting URL: https://demo.playwright.dev/todomvc

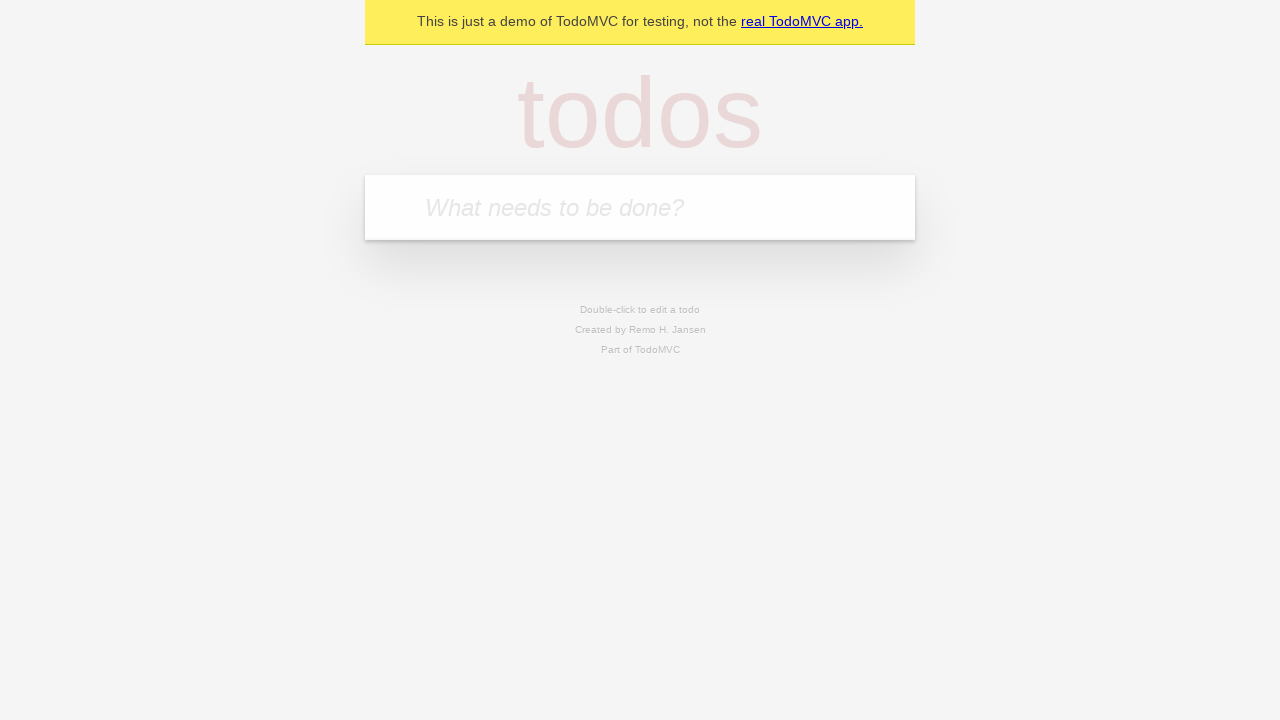

Filled todo input with 'buy some cheese' on internal:attr=[placeholder="What needs to be done?"i]
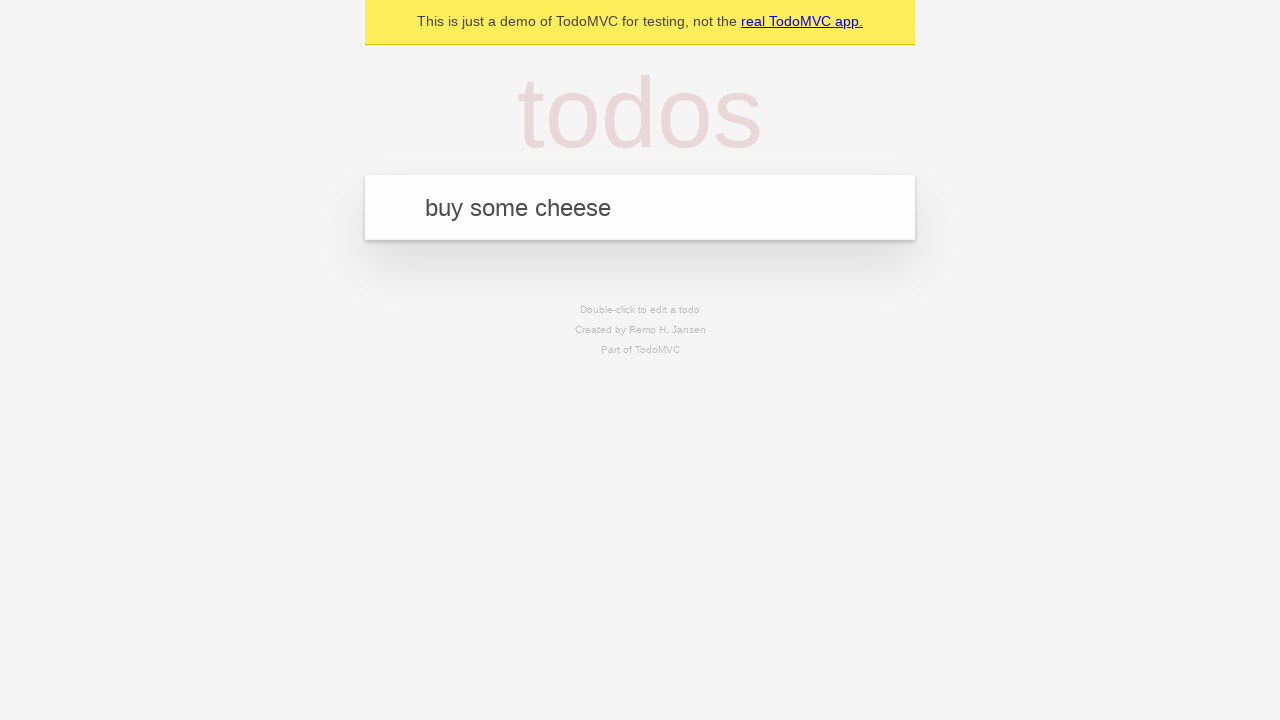

Pressed Enter to add todo 'buy some cheese' on internal:attr=[placeholder="What needs to be done?"i]
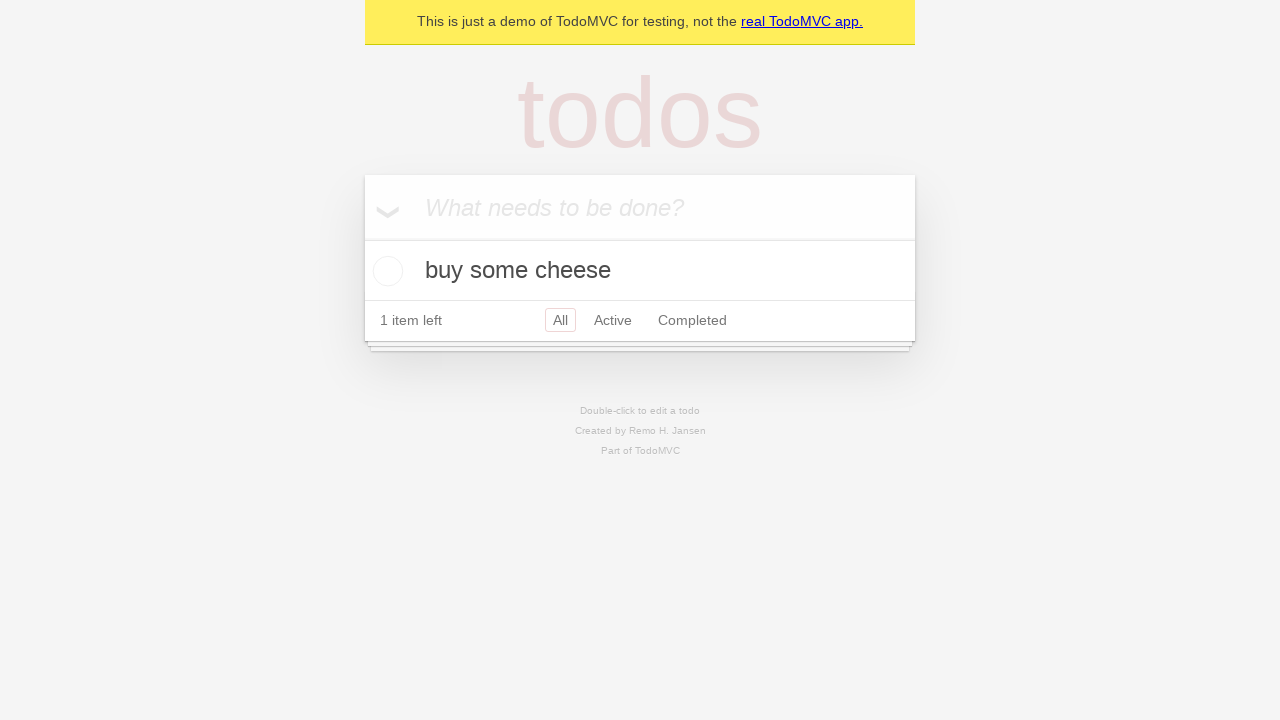

Filled todo input with 'feed the cat' on internal:attr=[placeholder="What needs to be done?"i]
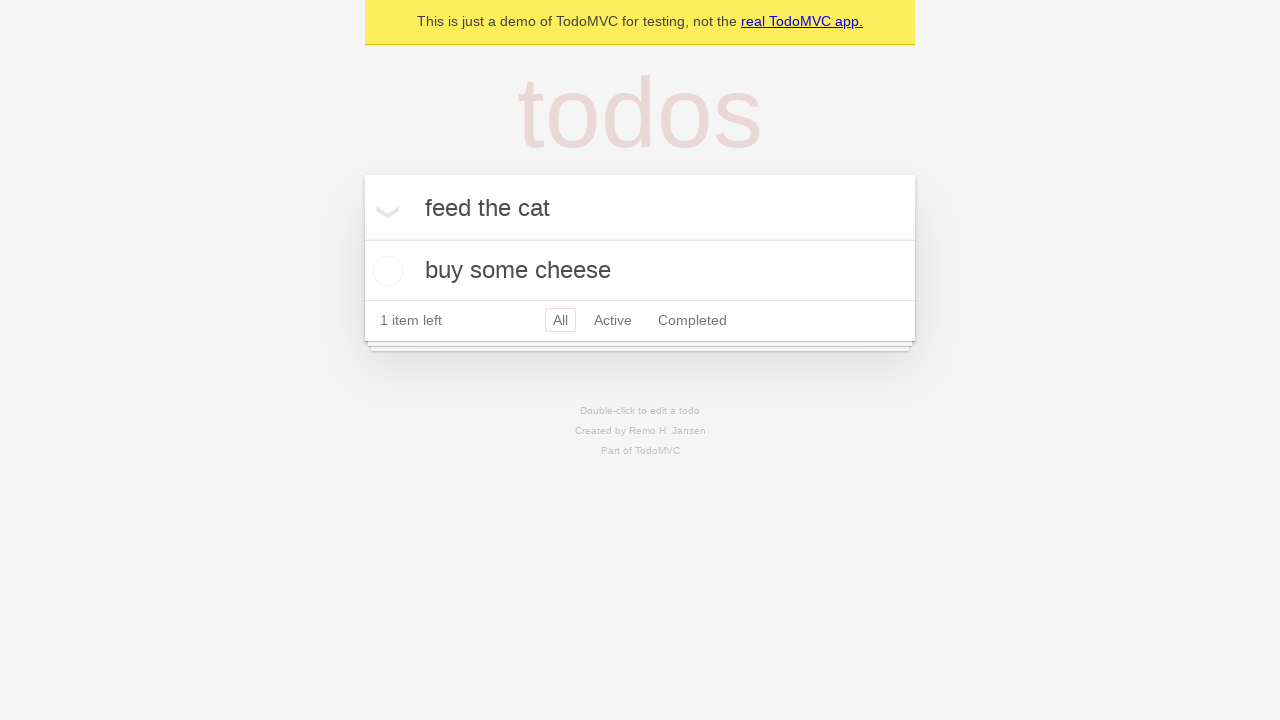

Pressed Enter to add todo 'feed the cat' on internal:attr=[placeholder="What needs to be done?"i]
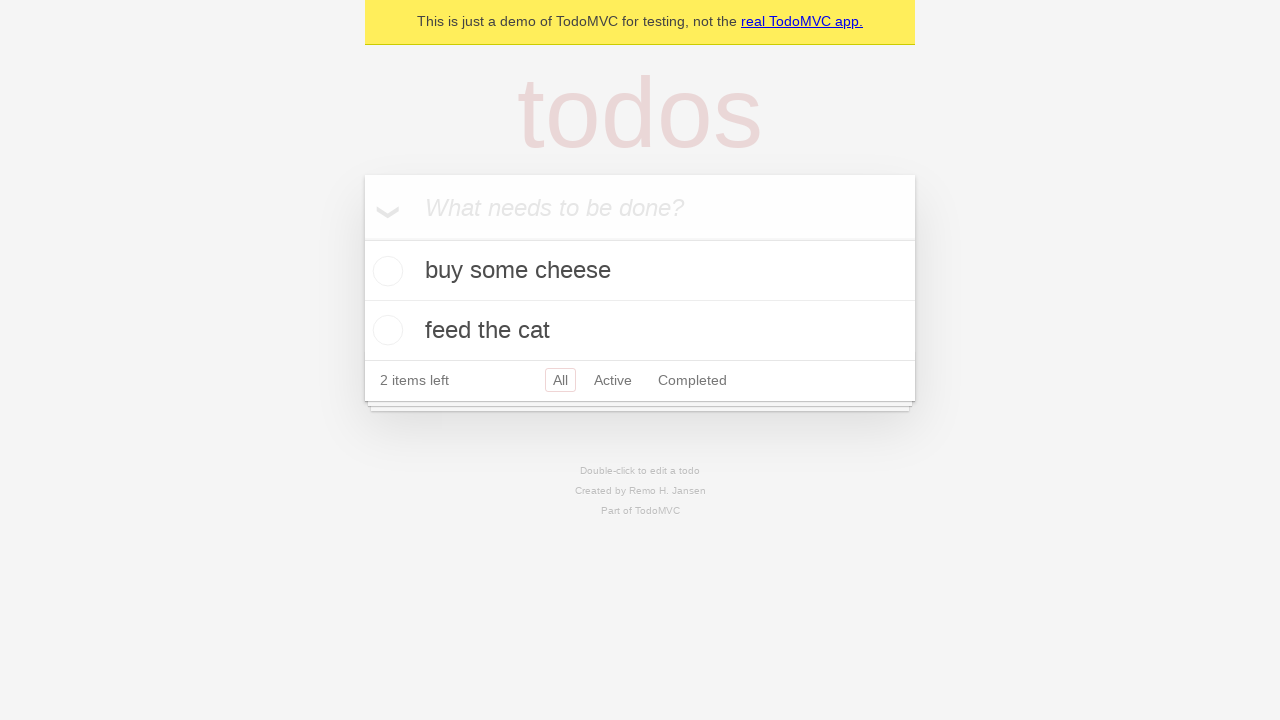

Filled todo input with 'book a doctors appointment' on internal:attr=[placeholder="What needs to be done?"i]
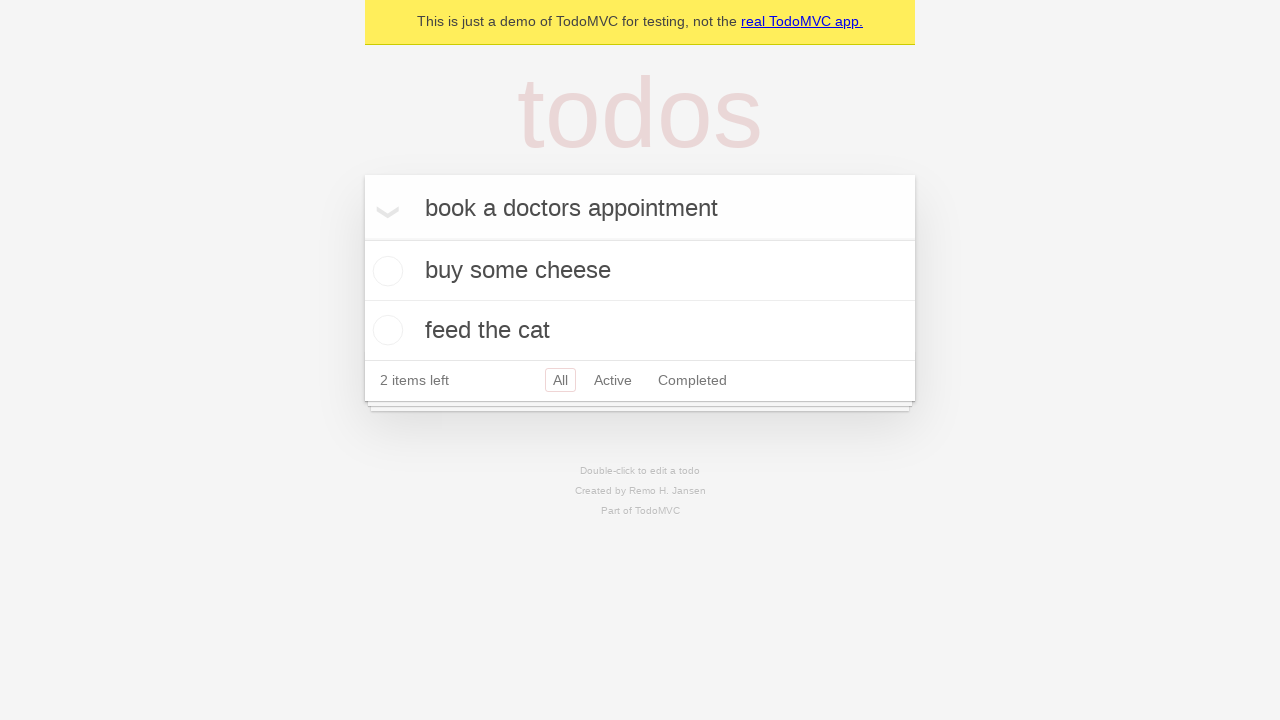

Pressed Enter to add todo 'book a doctors appointment' on internal:attr=[placeholder="What needs to be done?"i]
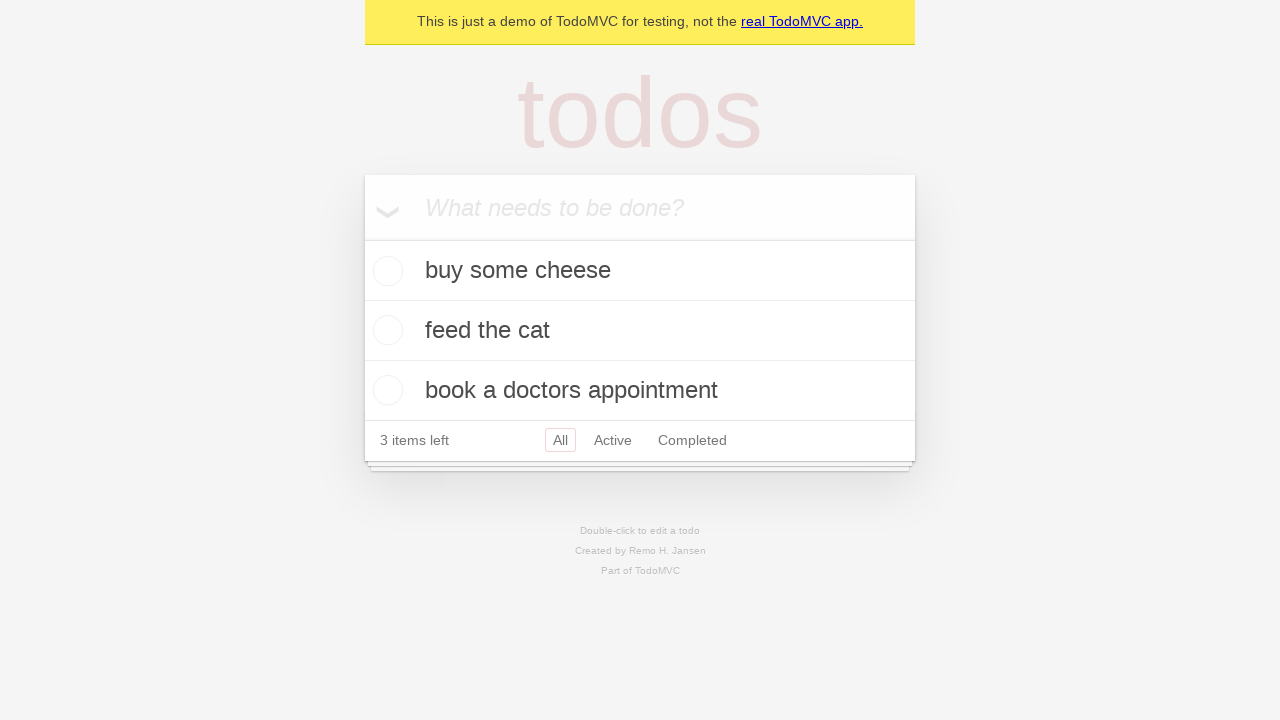

Clicked Active filter link at (613, 440) on internal:role=link[name="Active"i]
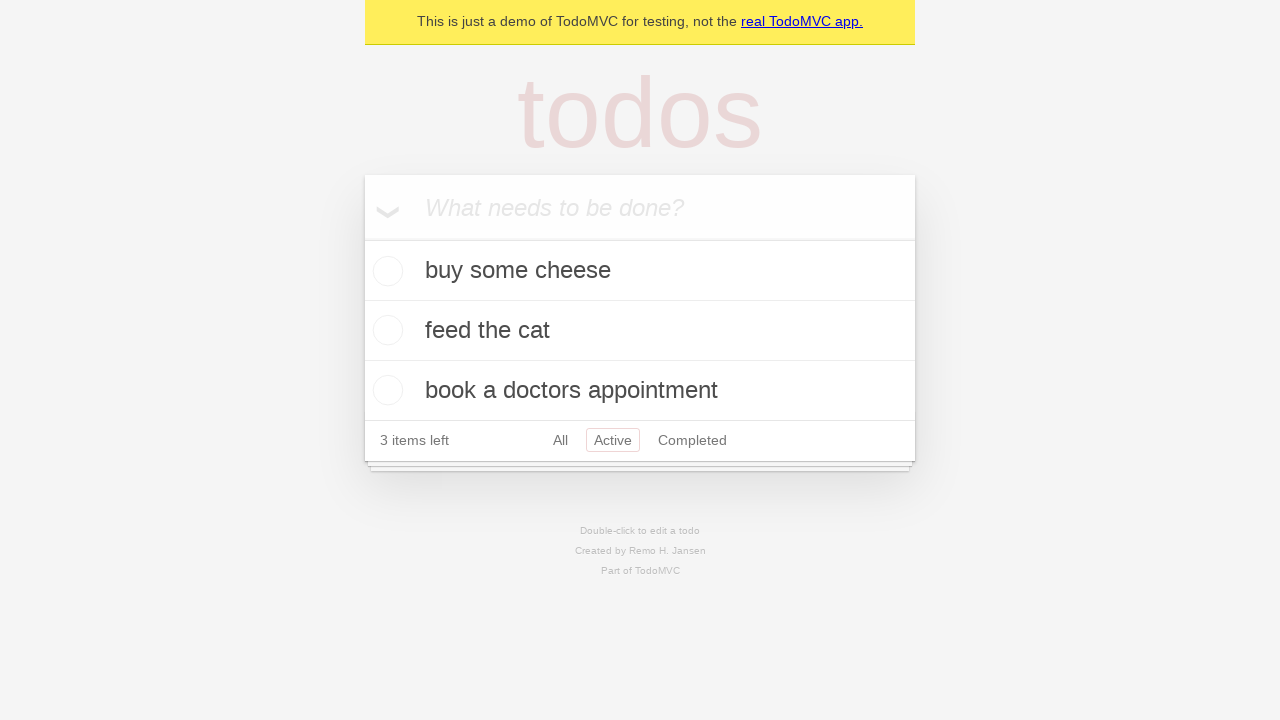

Clicked Completed filter link to verify highlight changes at (692, 440) on internal:role=link[name="Completed"i]
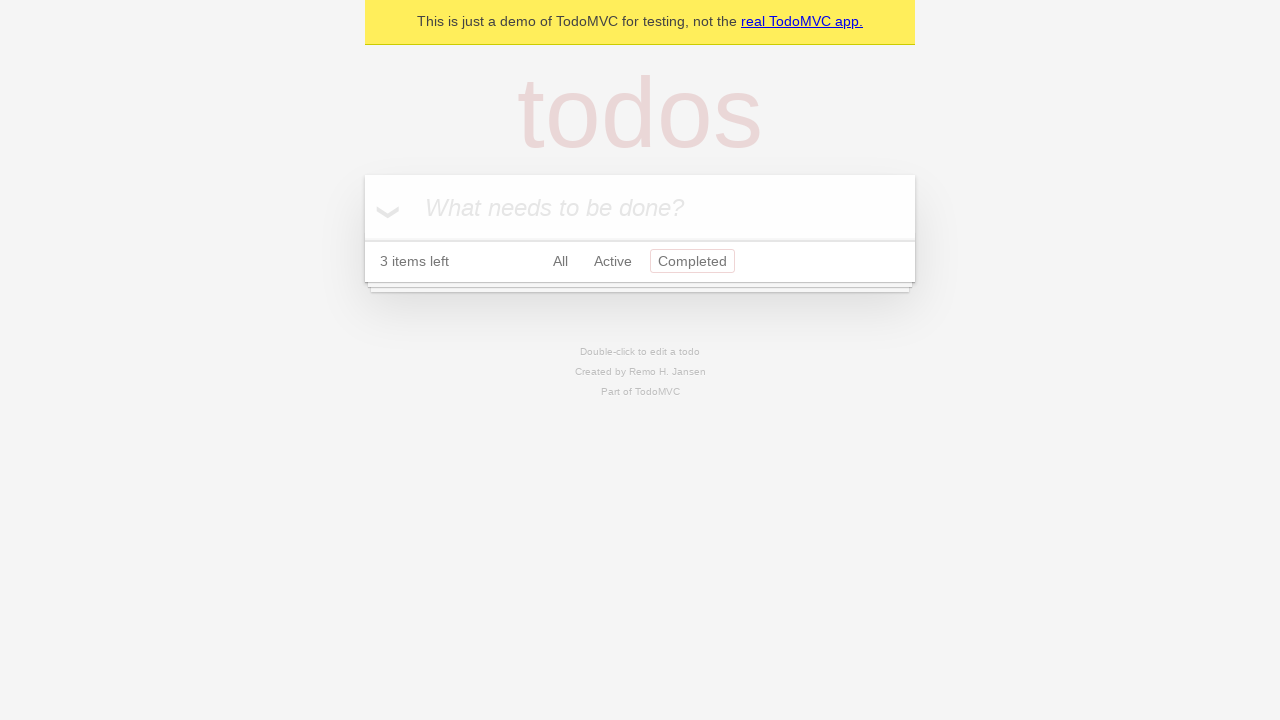

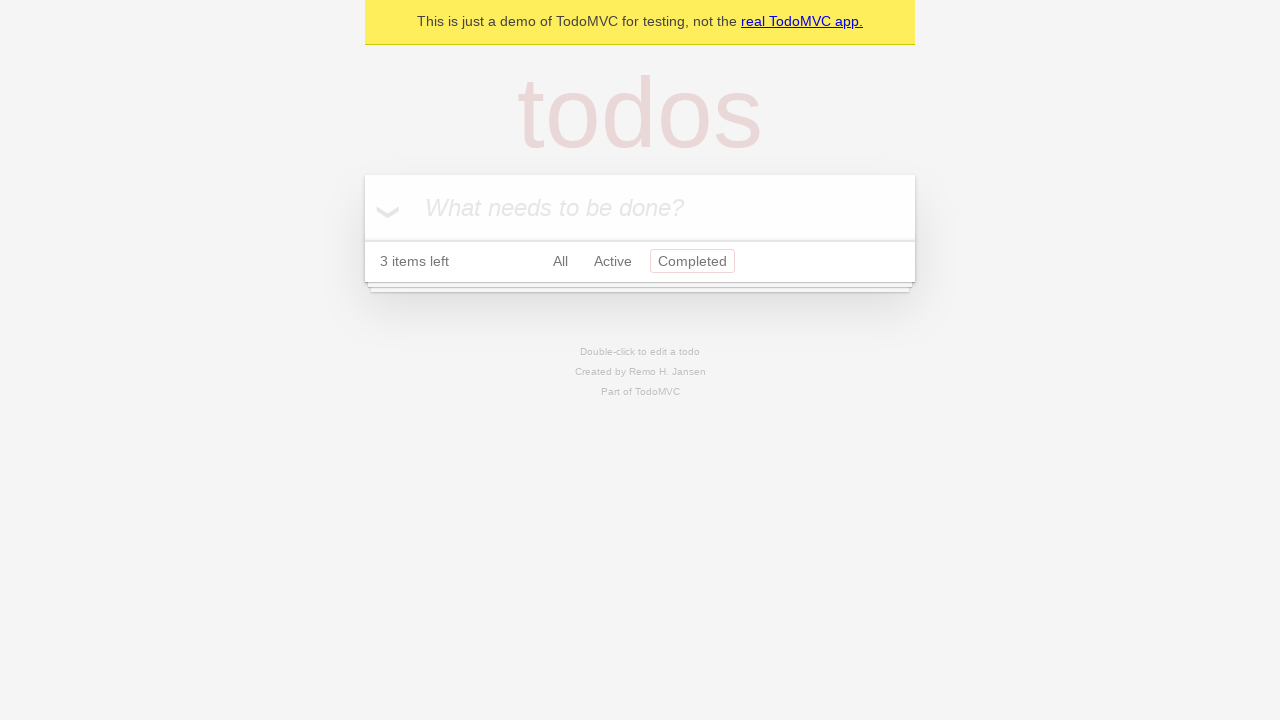